Tests adding a product to cart by clicking the add to cart button and verifying the product appears in the cart sidebar

Starting URL: https://bstackdemo.com/

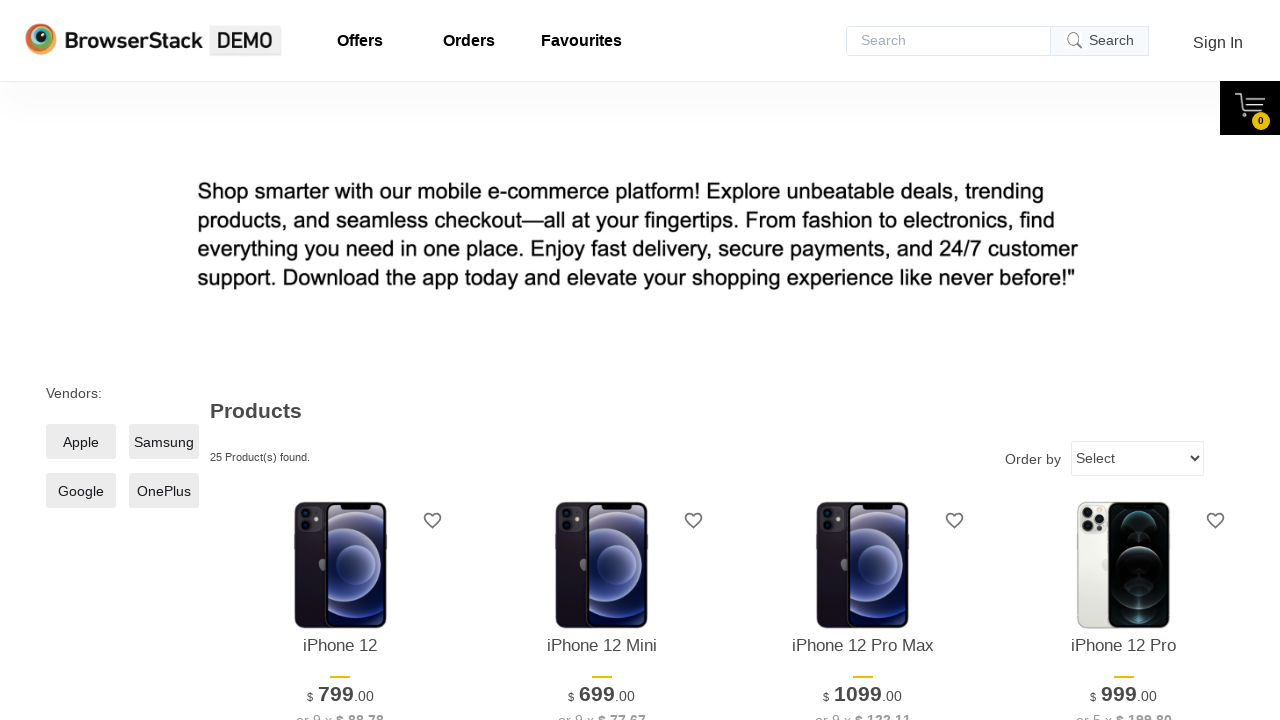

Retrieved product name from product listing
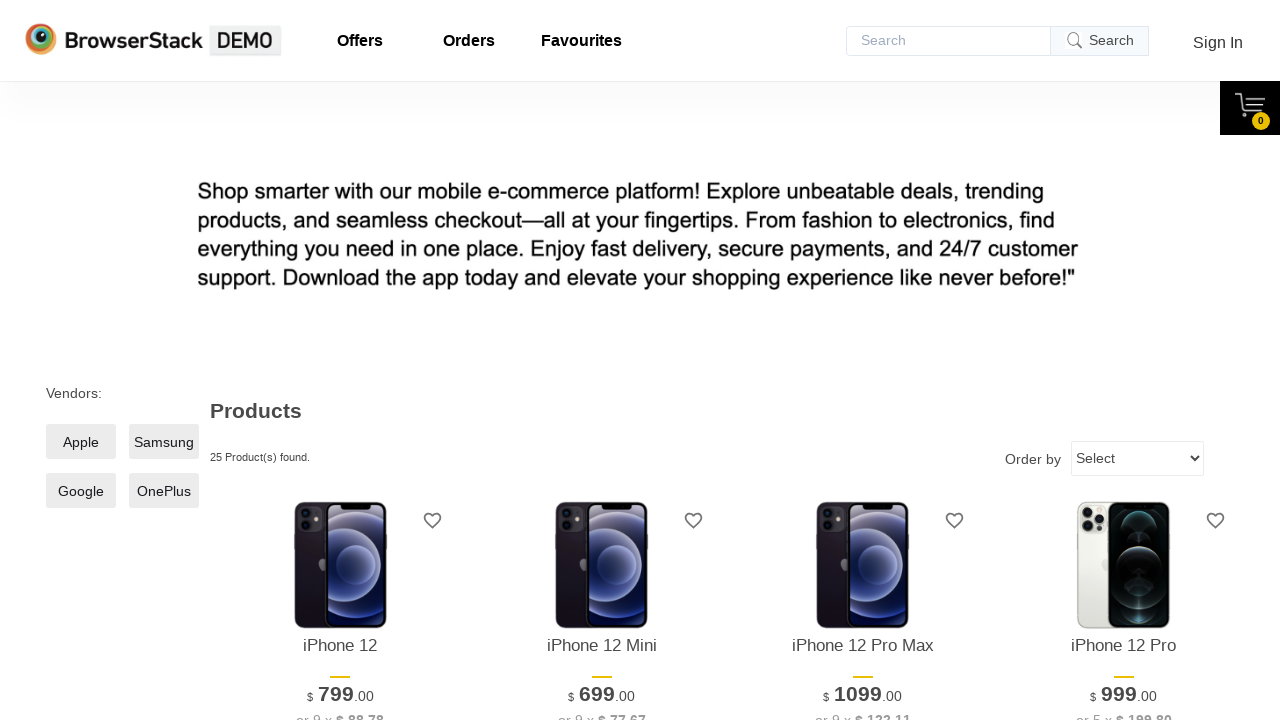

Clicked 'Add to cart' button for the first product at (340, 361) on xpath=//*[@id="1"]/div[4]
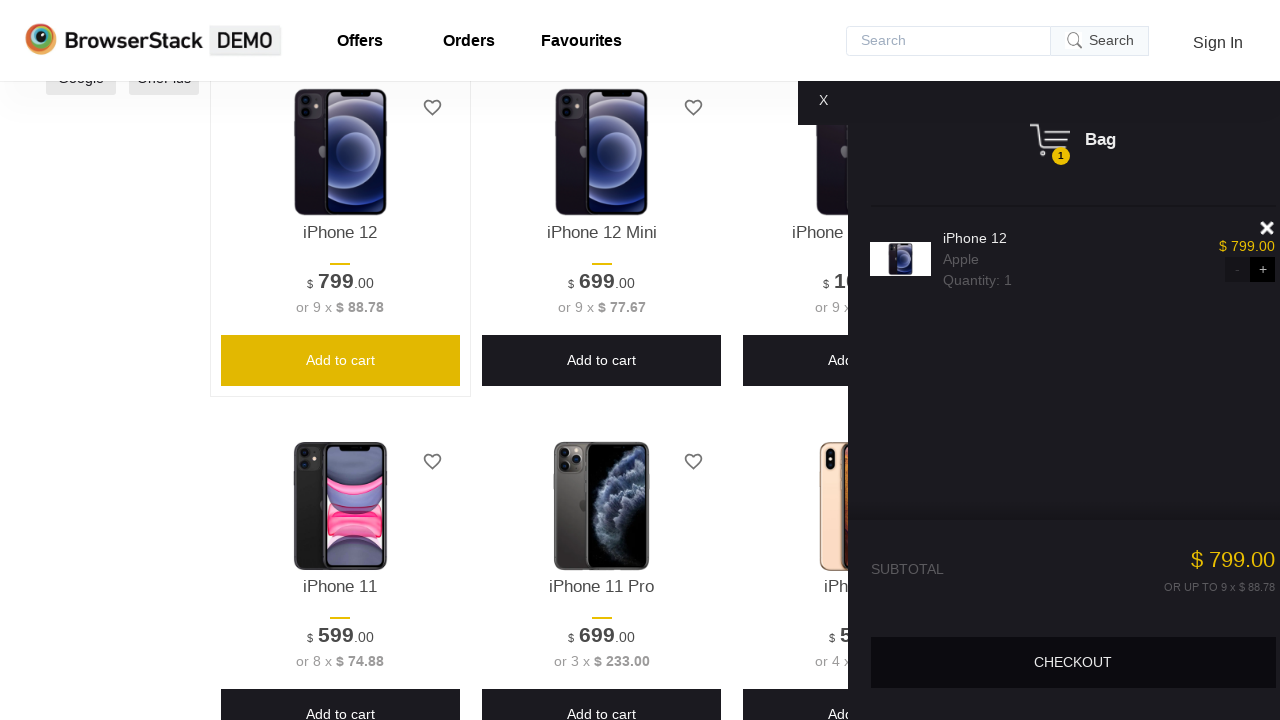

Cart pane appeared
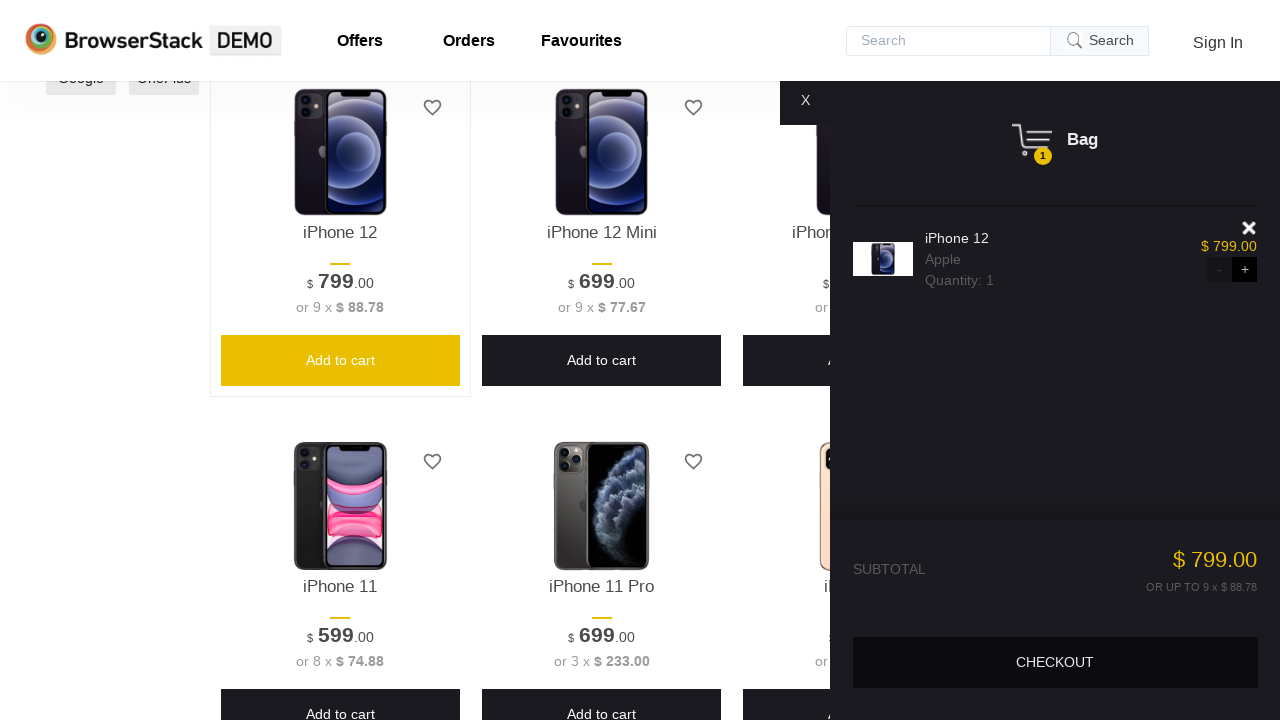

Retrieved product name from cart sidebar
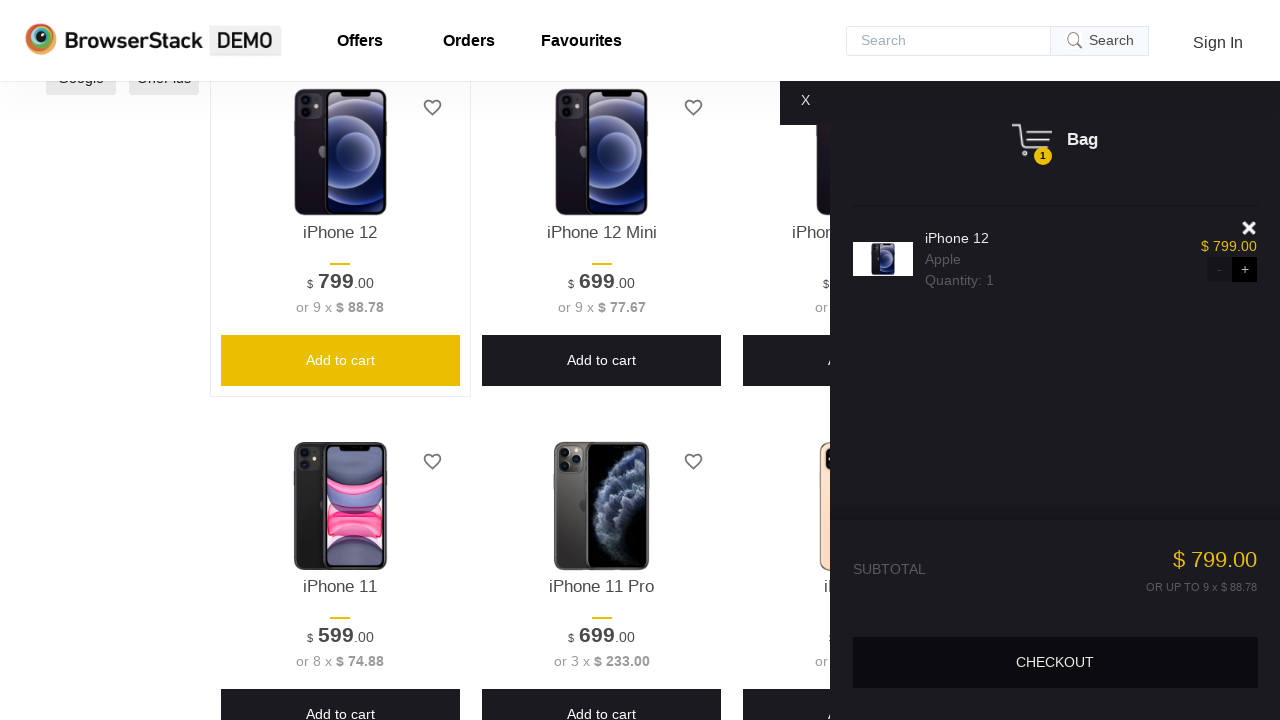

Verified product was successfully added to cart - product names match
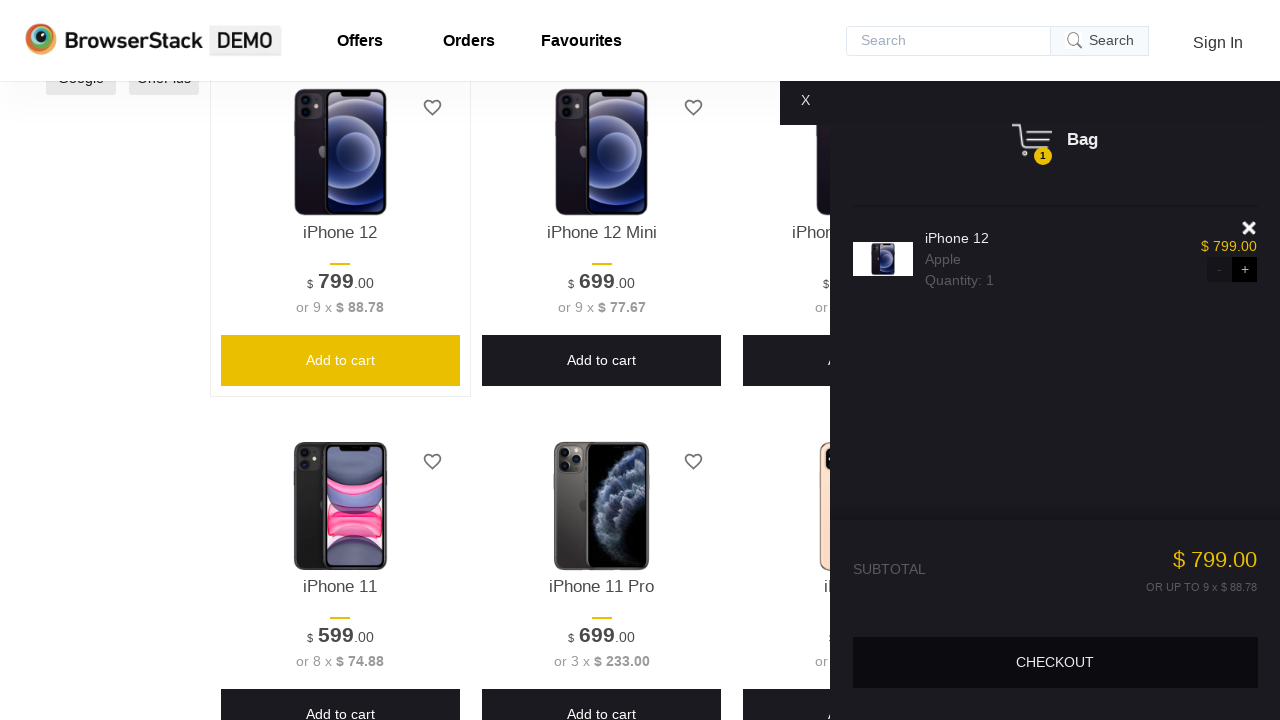

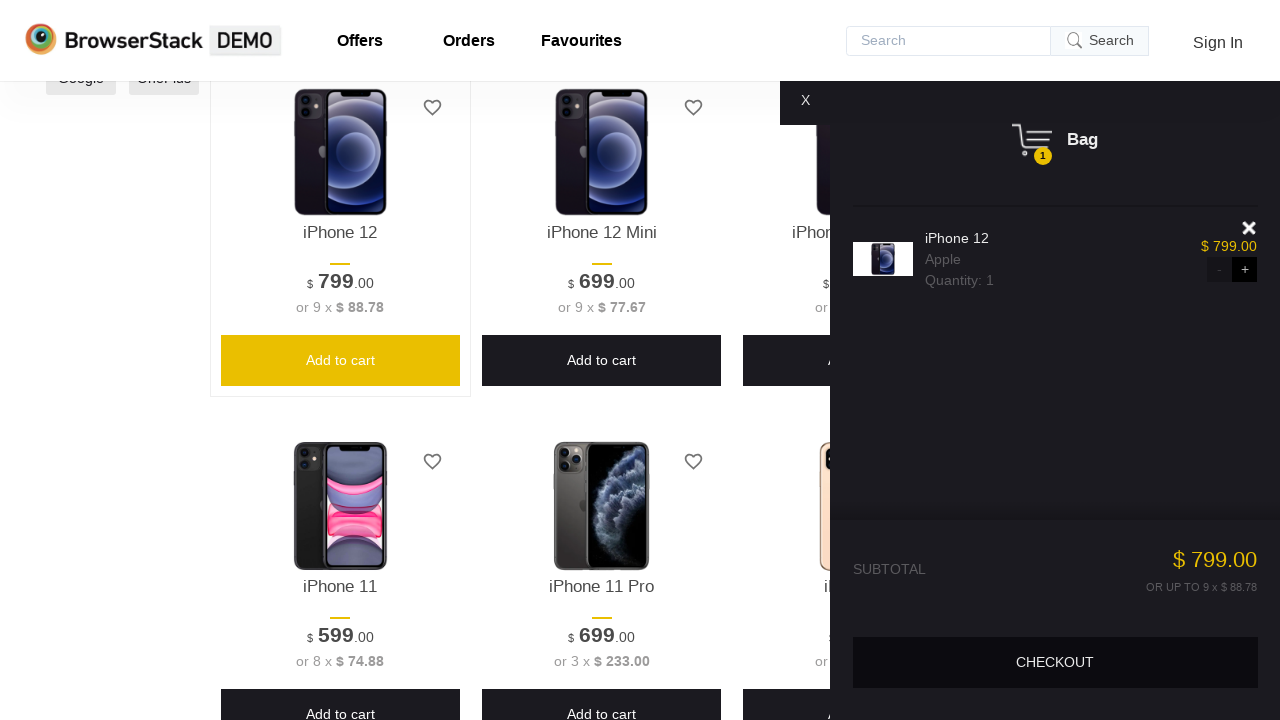